Tests empty form submission to verify no output appears when submitting without data

Starting URL: https://demoqa.com/text-box

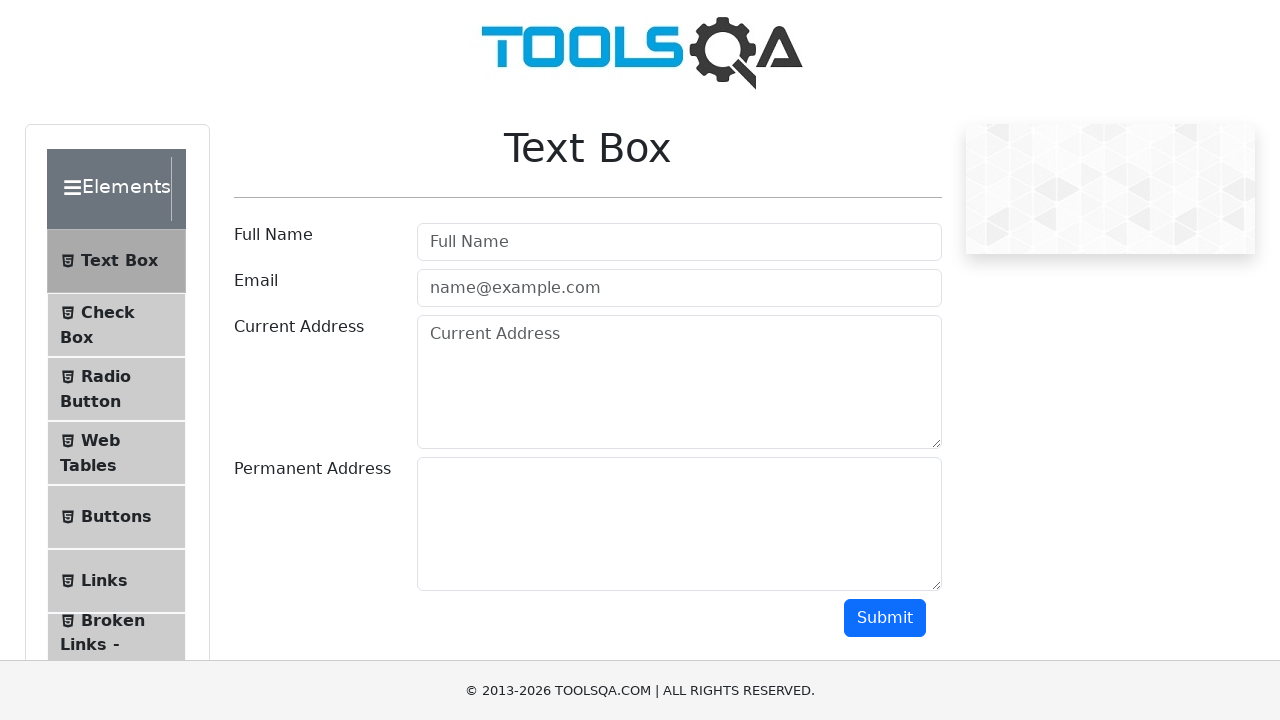

Located submit button element
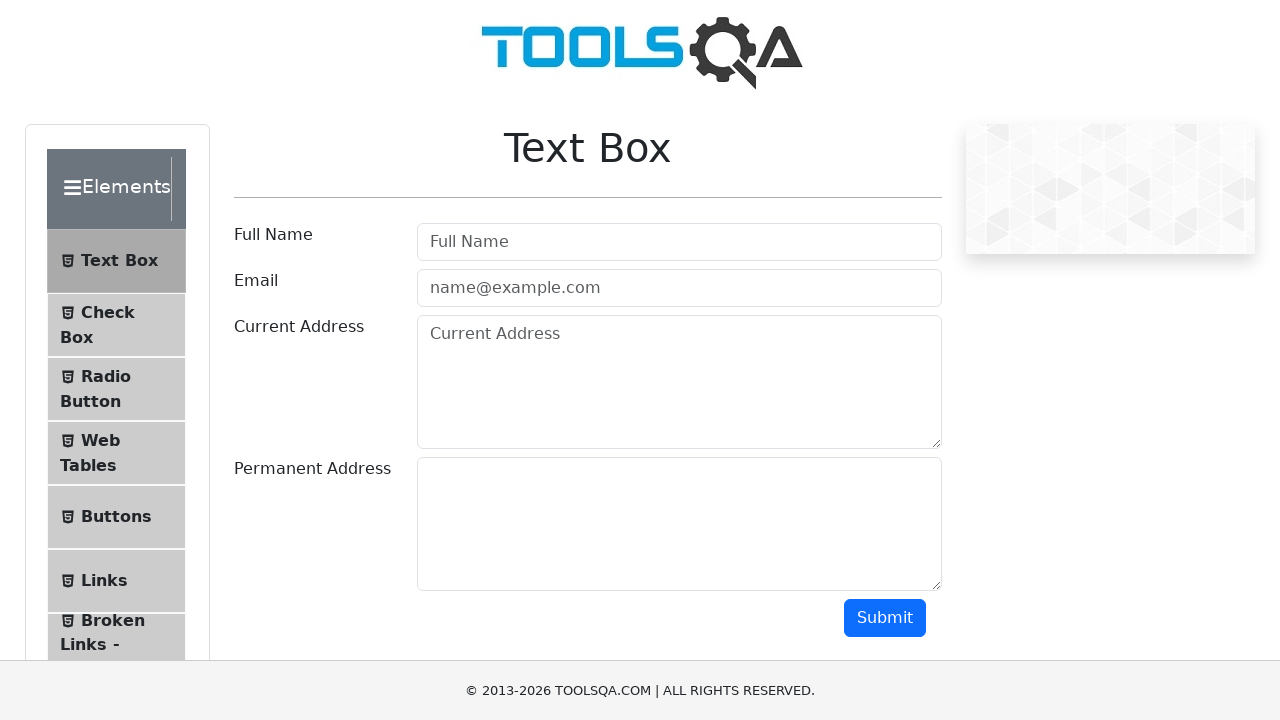

Scrolled submit button into view
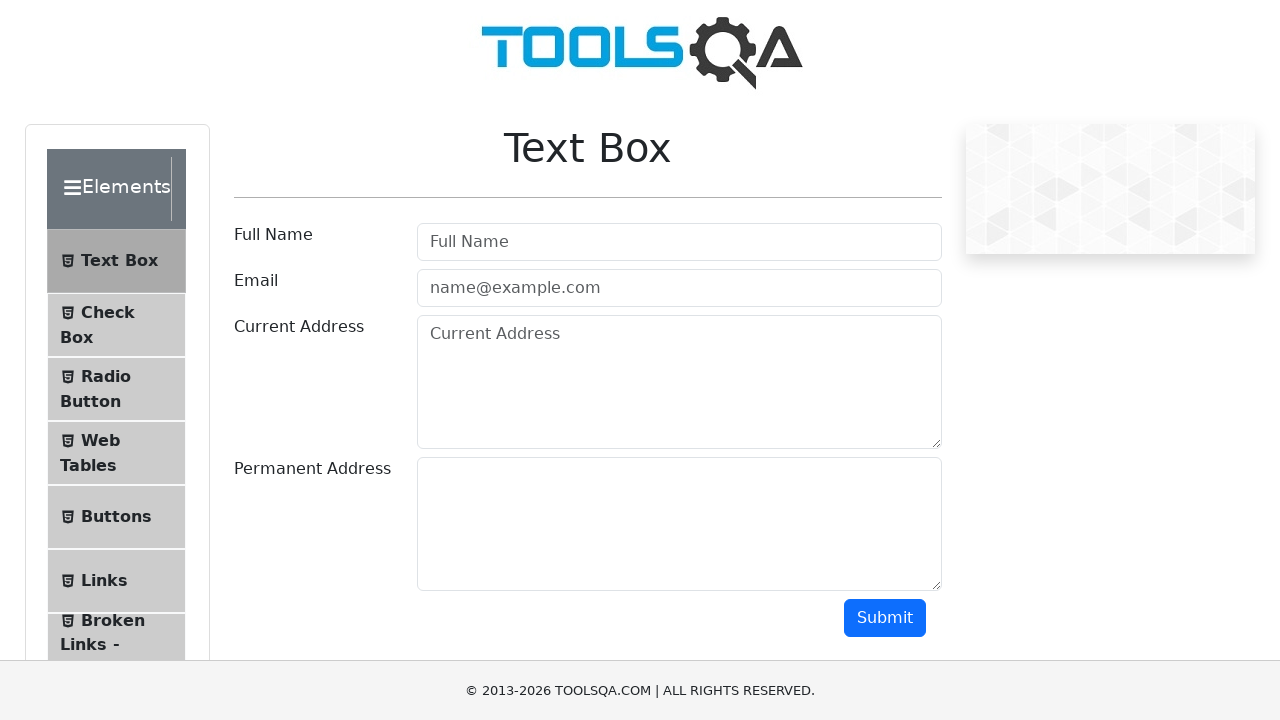

Clicked submit button without filling any form fields at (885, 618) on #submit
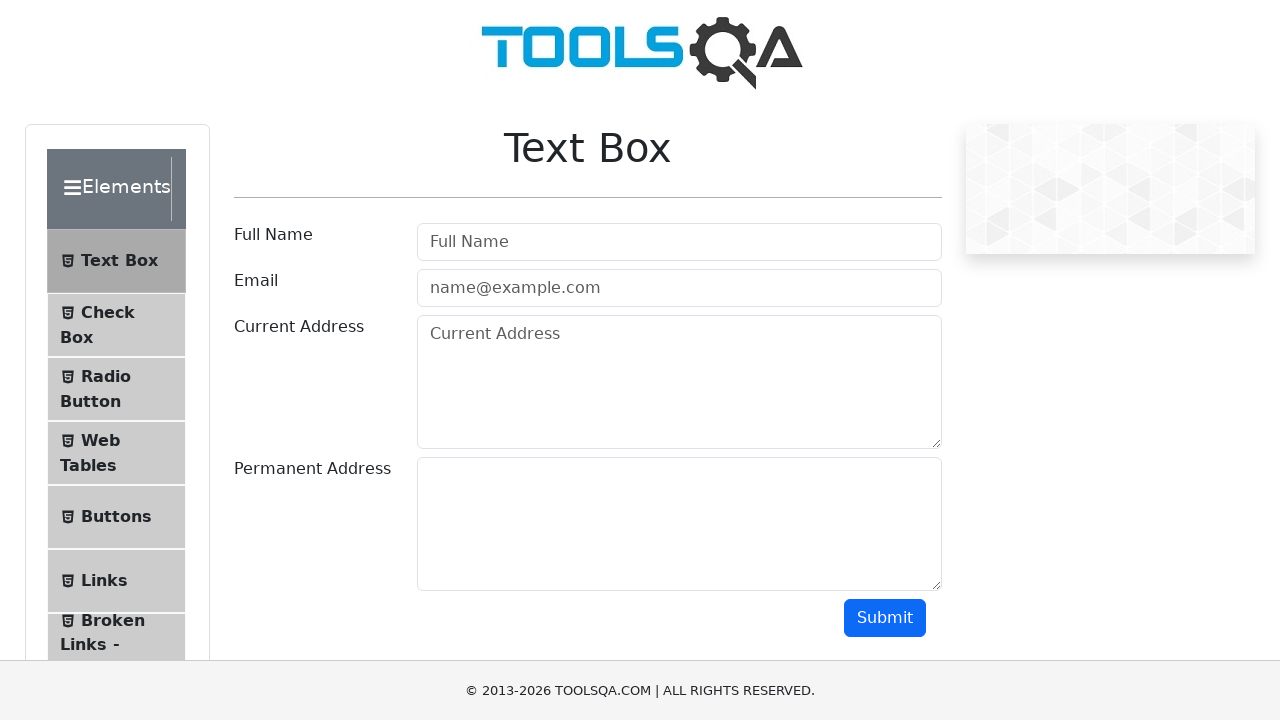

Output element did not appear as expected for empty form submission
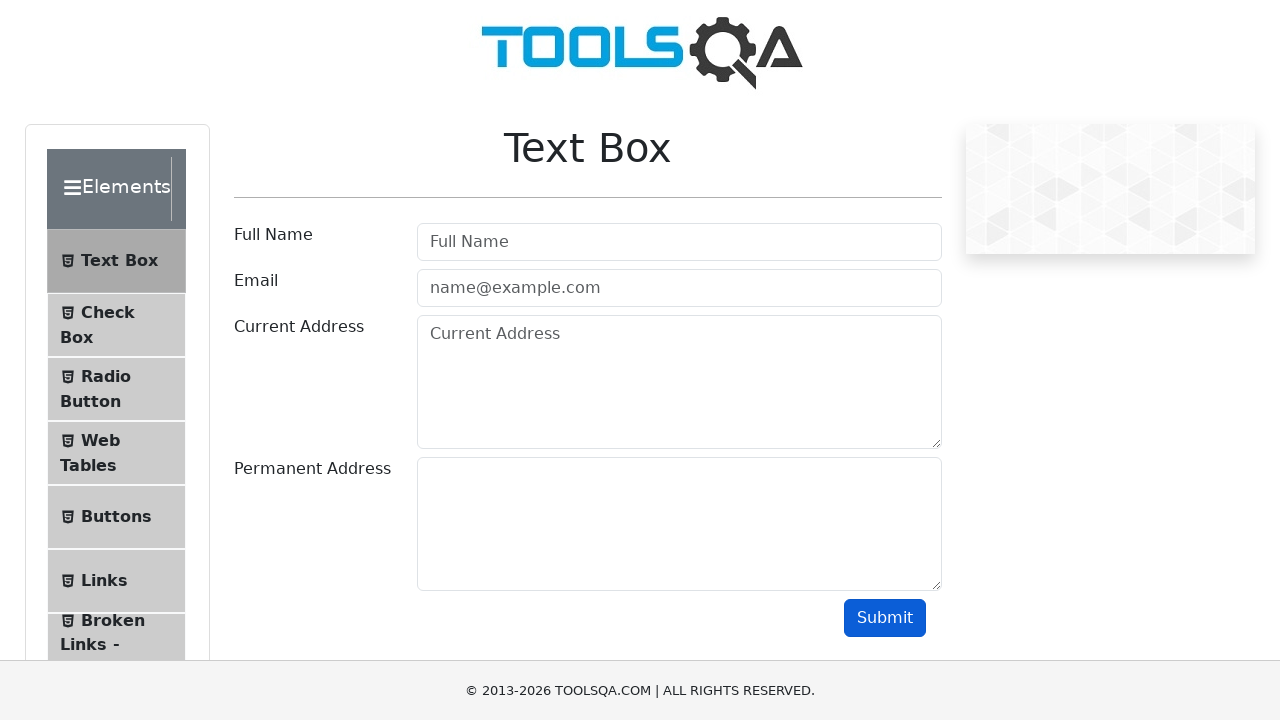

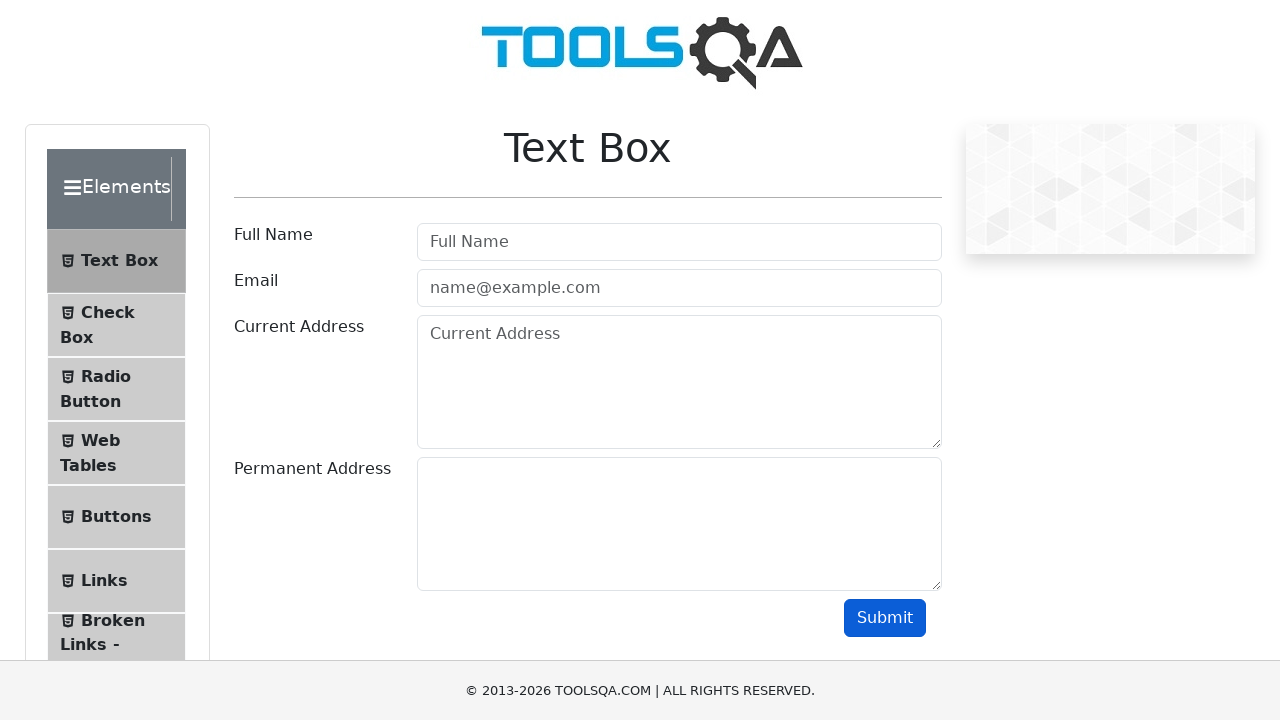